Tests draggable functionality within an iframe by switching to the iframe context and dragging an element to a new position

Starting URL: https://jqueryui.com/draggable/

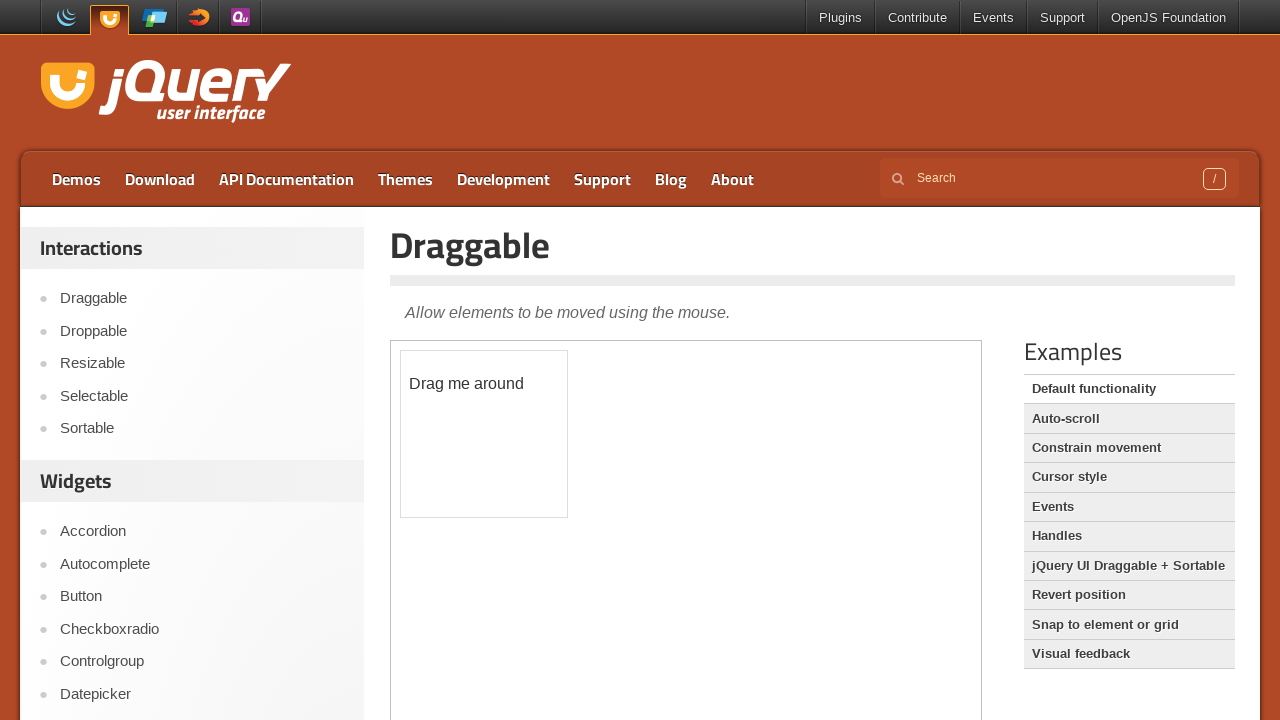

Located the demo iframe
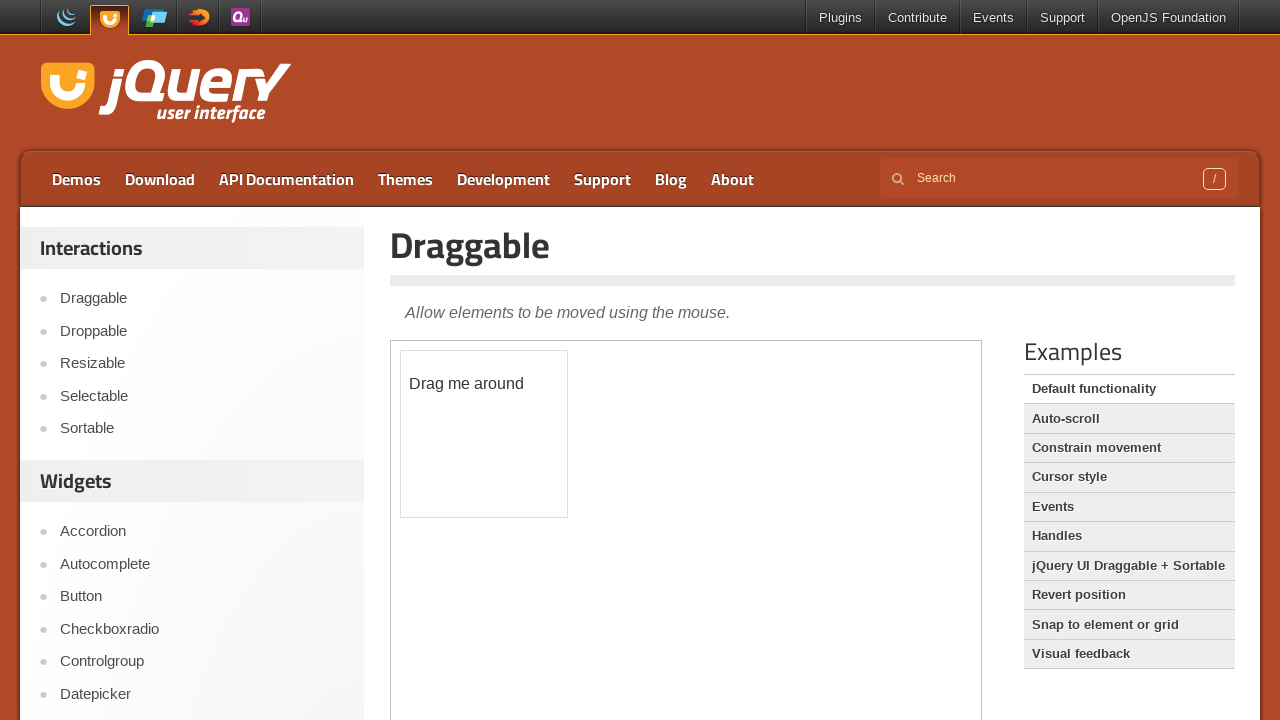

Located the draggable element within the iframe
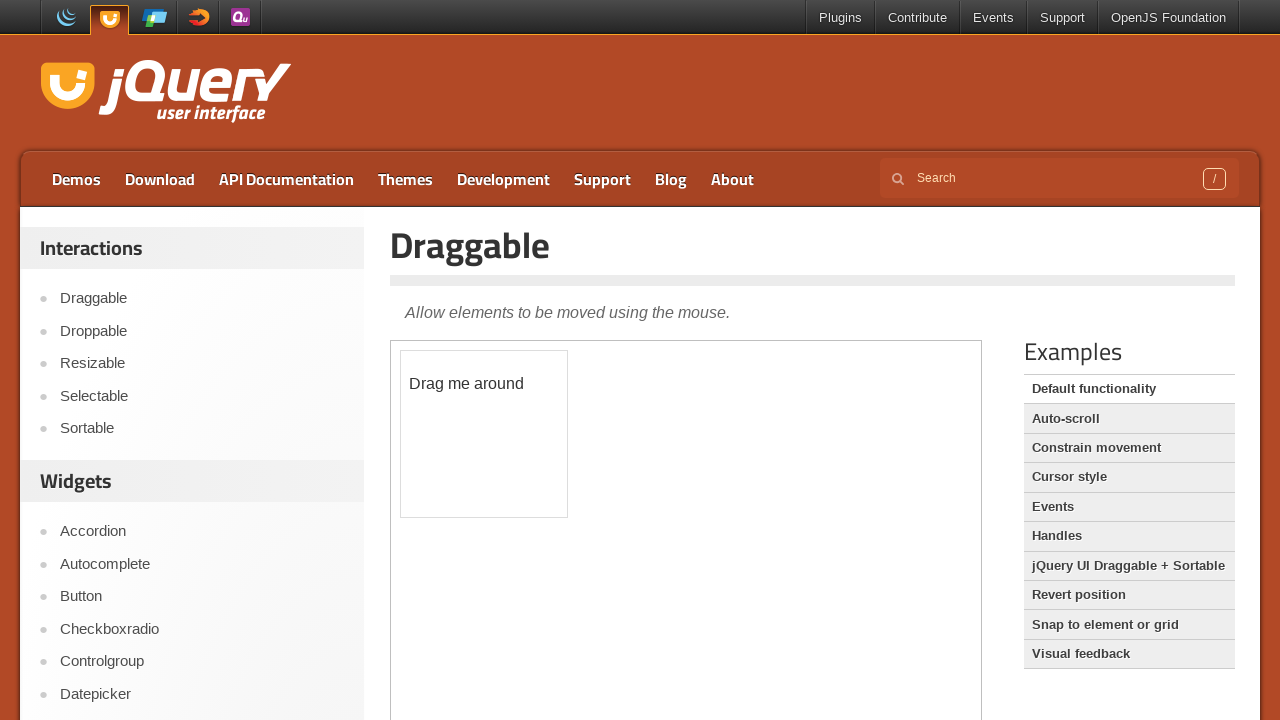

Dragged the element 50px horizontally and 55px vertically to new position at (451, 406)
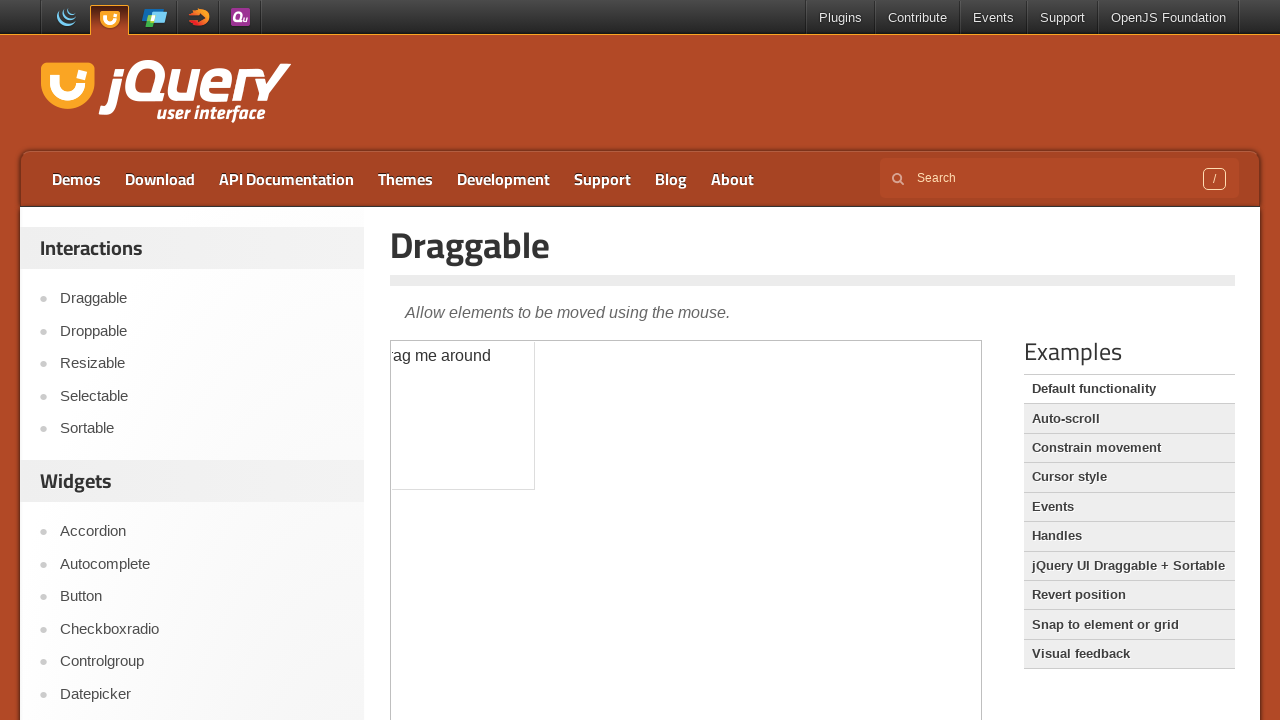

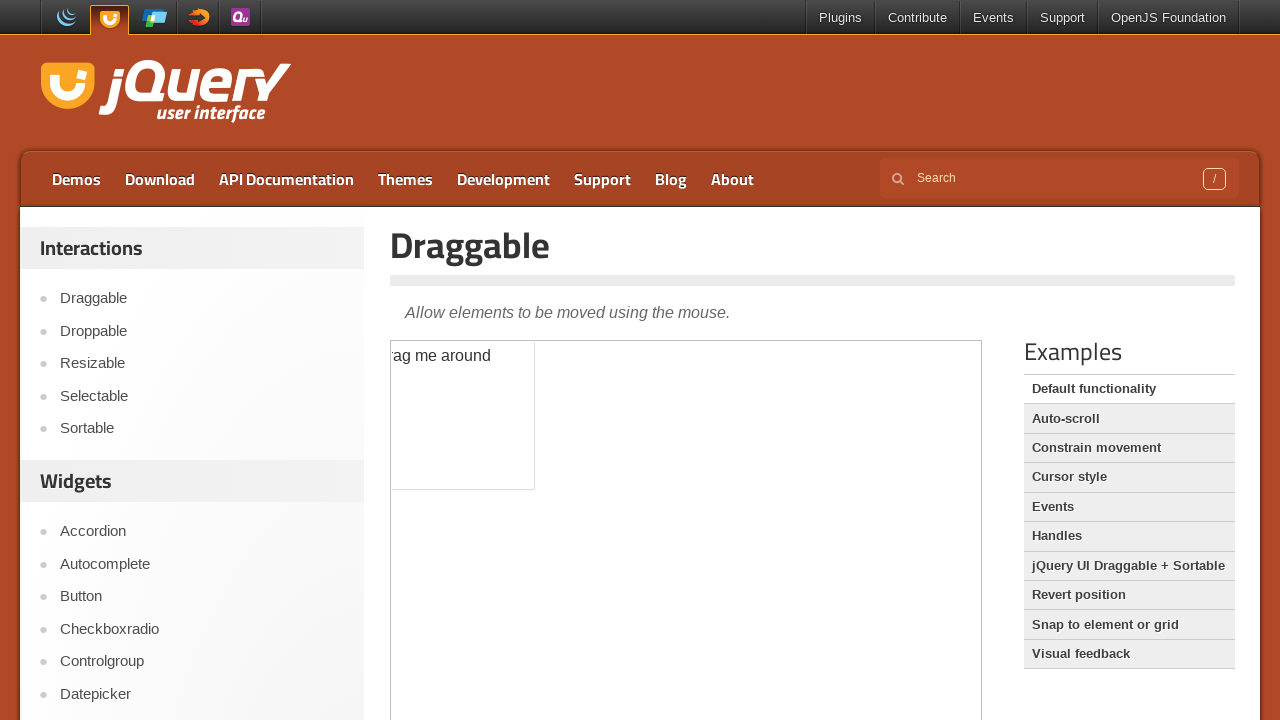